Clicks on team page link and verifies the three author names displayed

Starting URL: http://www.99-bottles-of-beer.net/

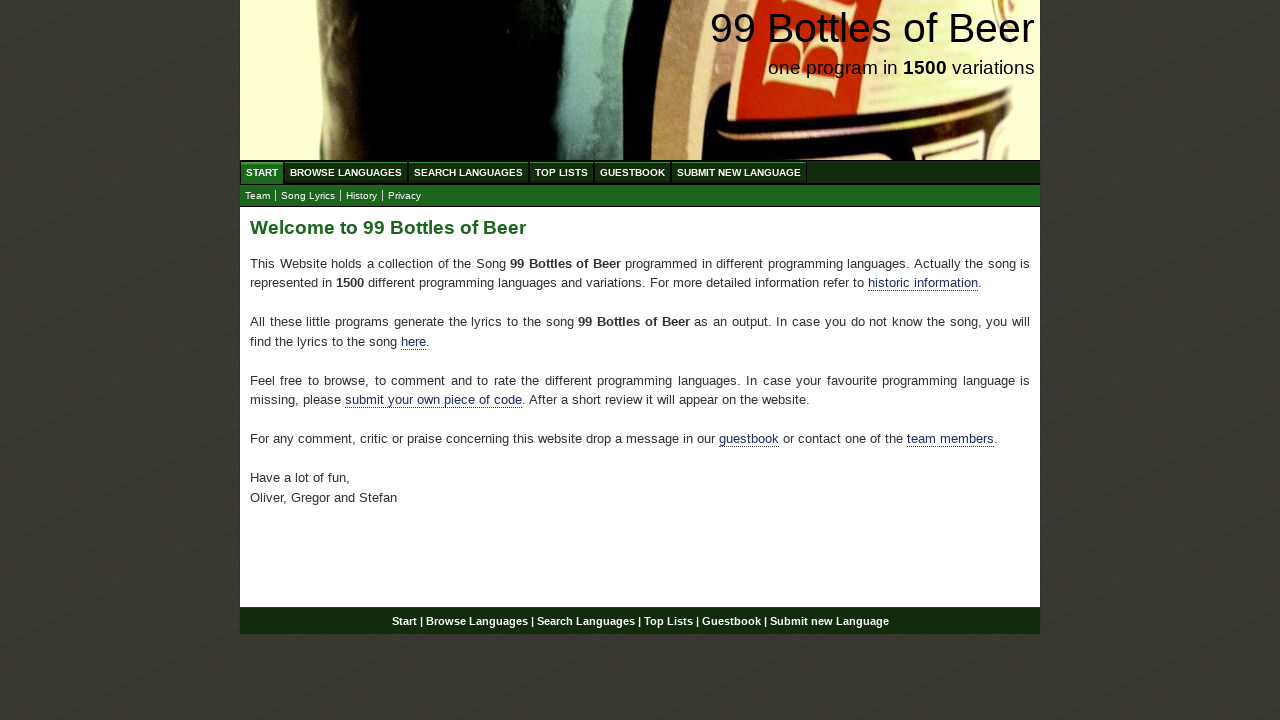

Clicked on team page link at (950, 439) on xpath=//*[@id='main']/p[4]/a[2]
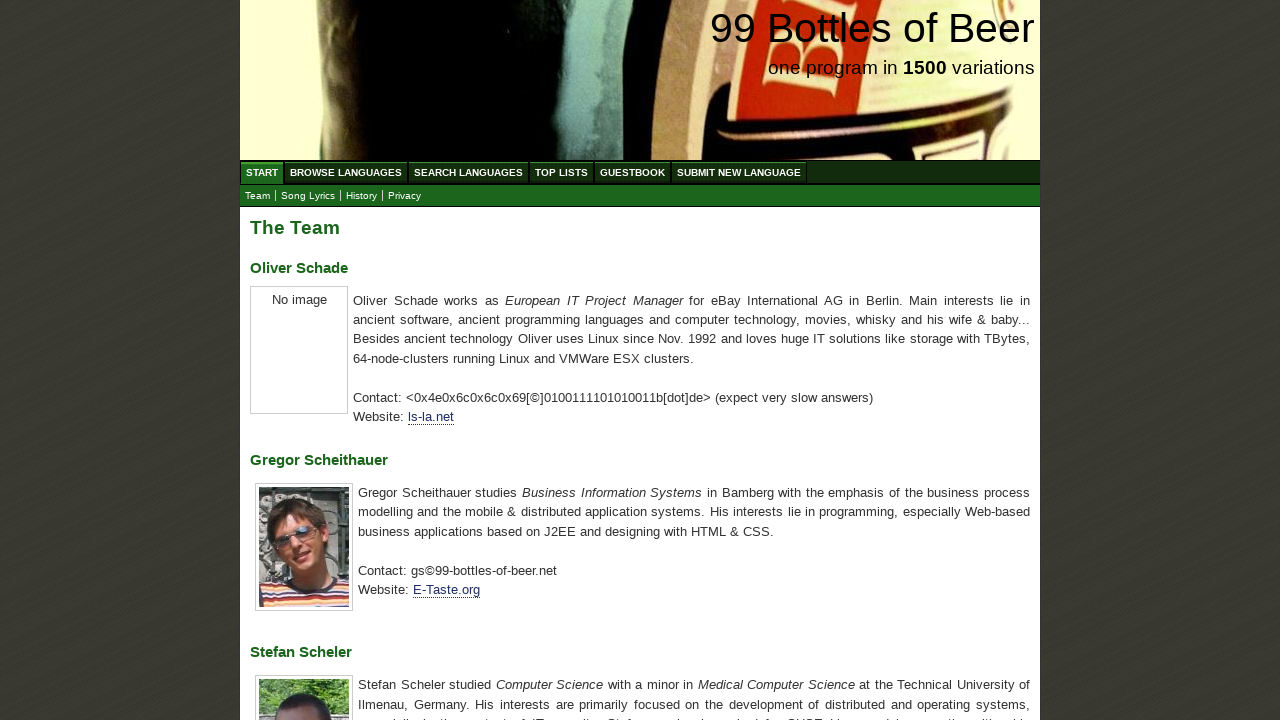

First author name selector loaded
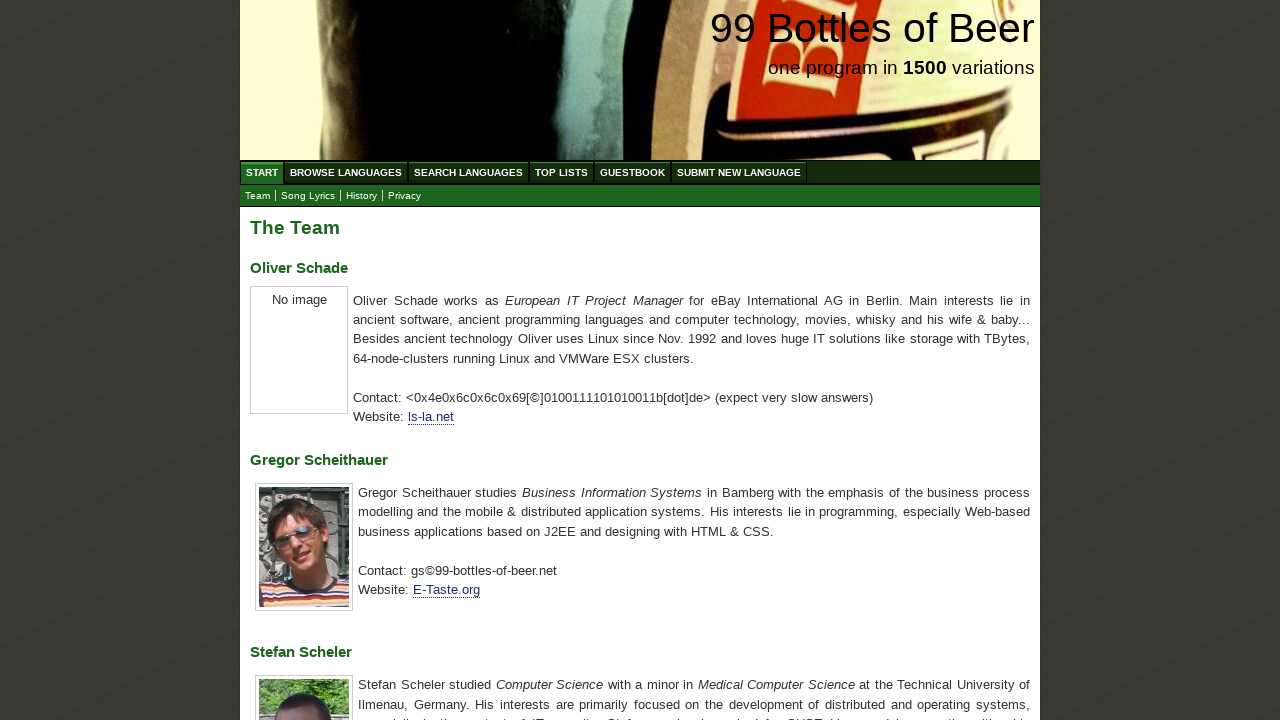

Verified first author name: Oliver Schade
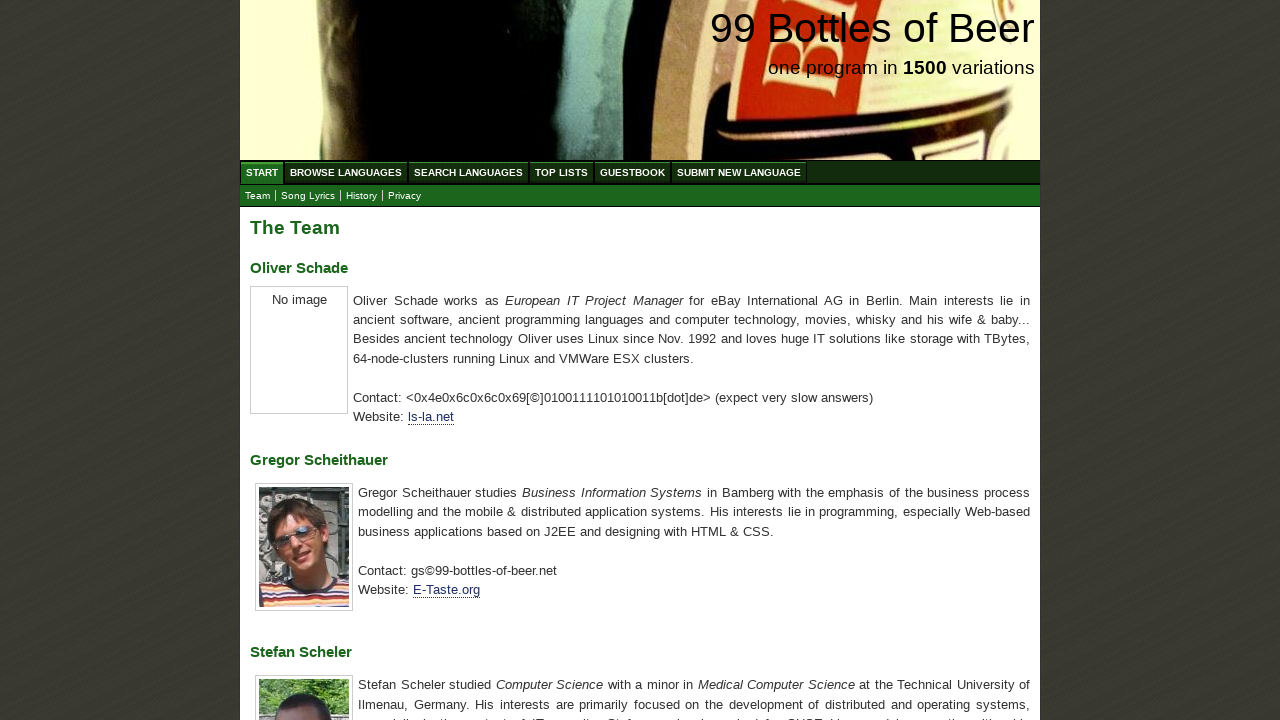

Verified second author name: Gregor Scheithauer
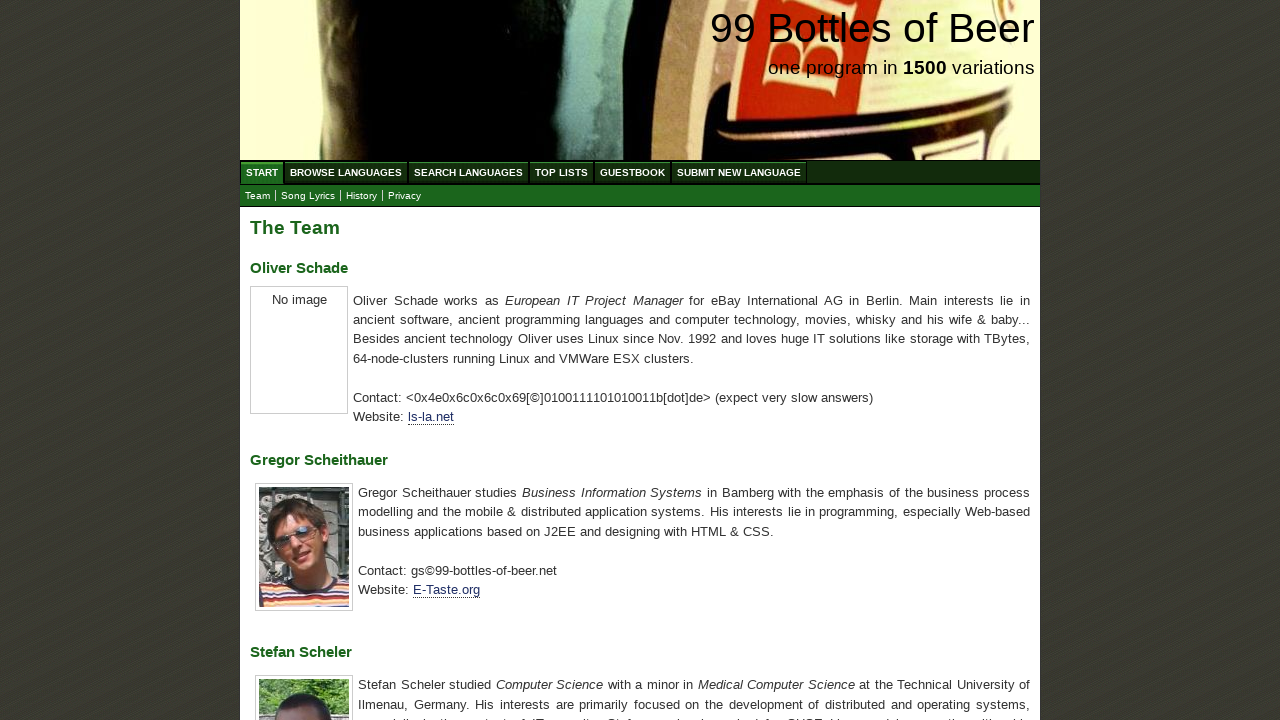

Verified third author name: Stefan Scheler
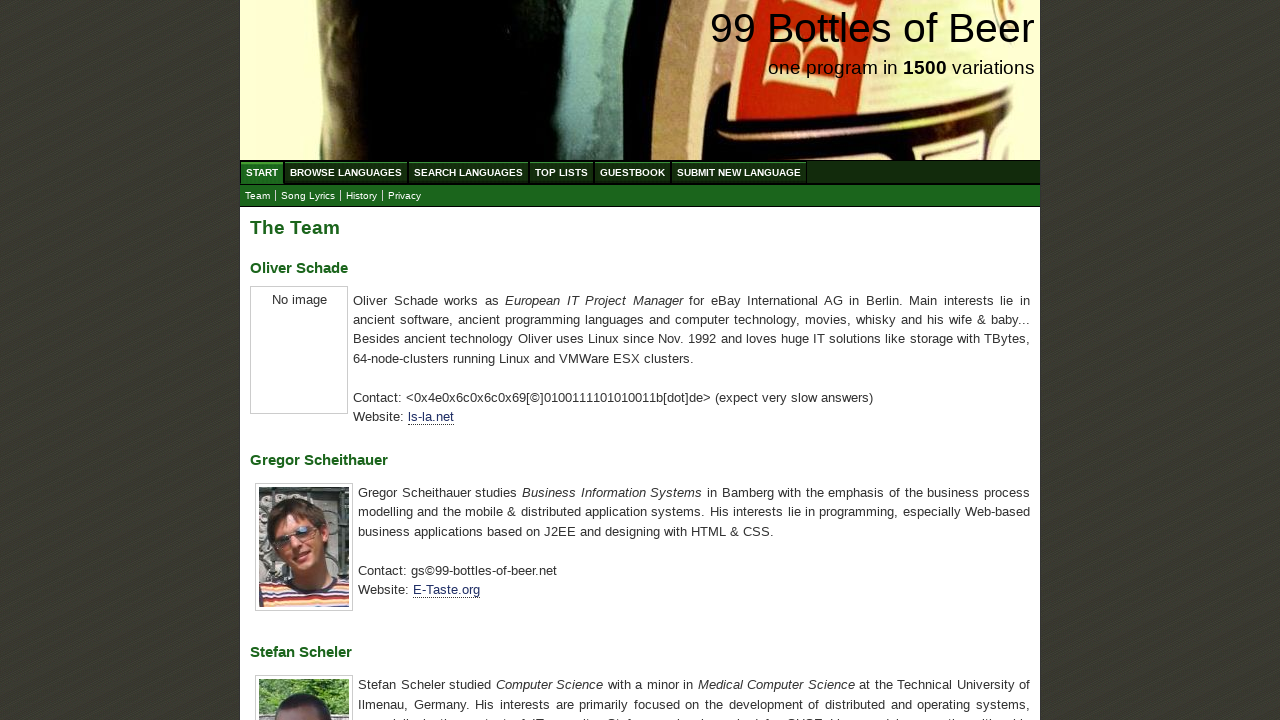

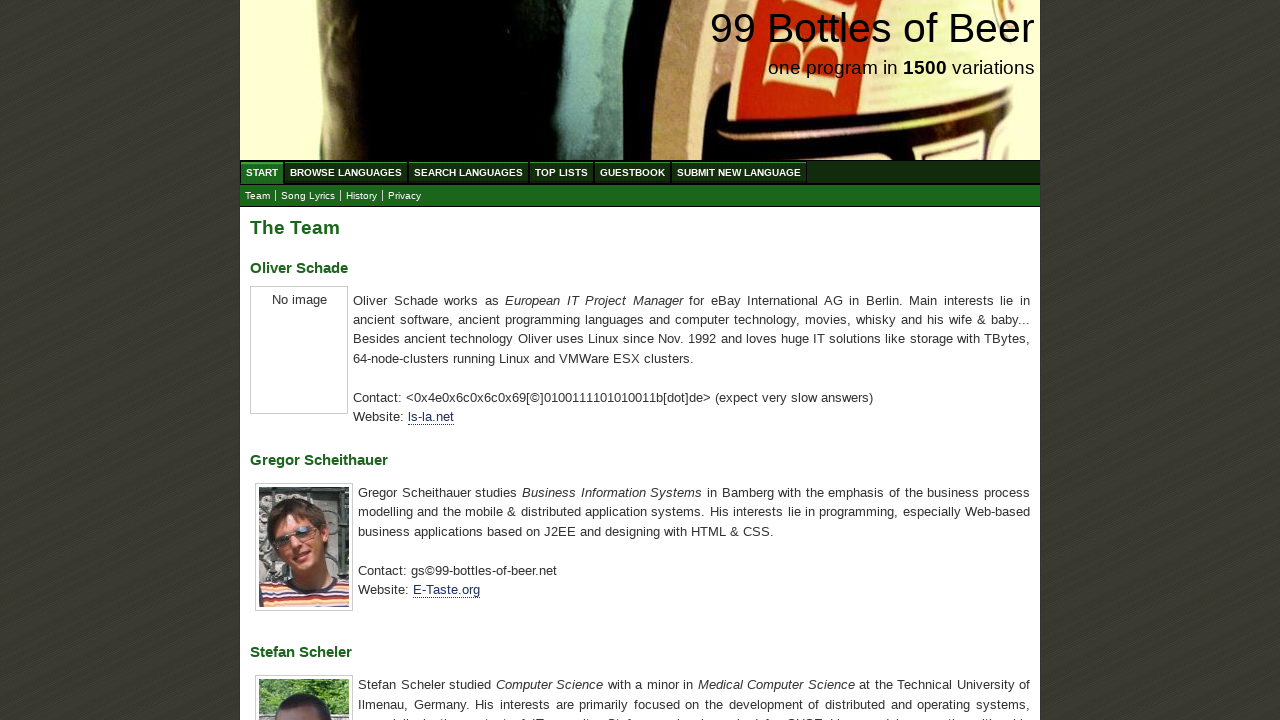